Tests multi-select dropdown functionality by selecting multiple options (by index, value, and visible text) and then deselecting one option within an iframe

Starting URL: https://www.w3schools.com/tags/tryit.asp?filename=tryhtml_select_multiple

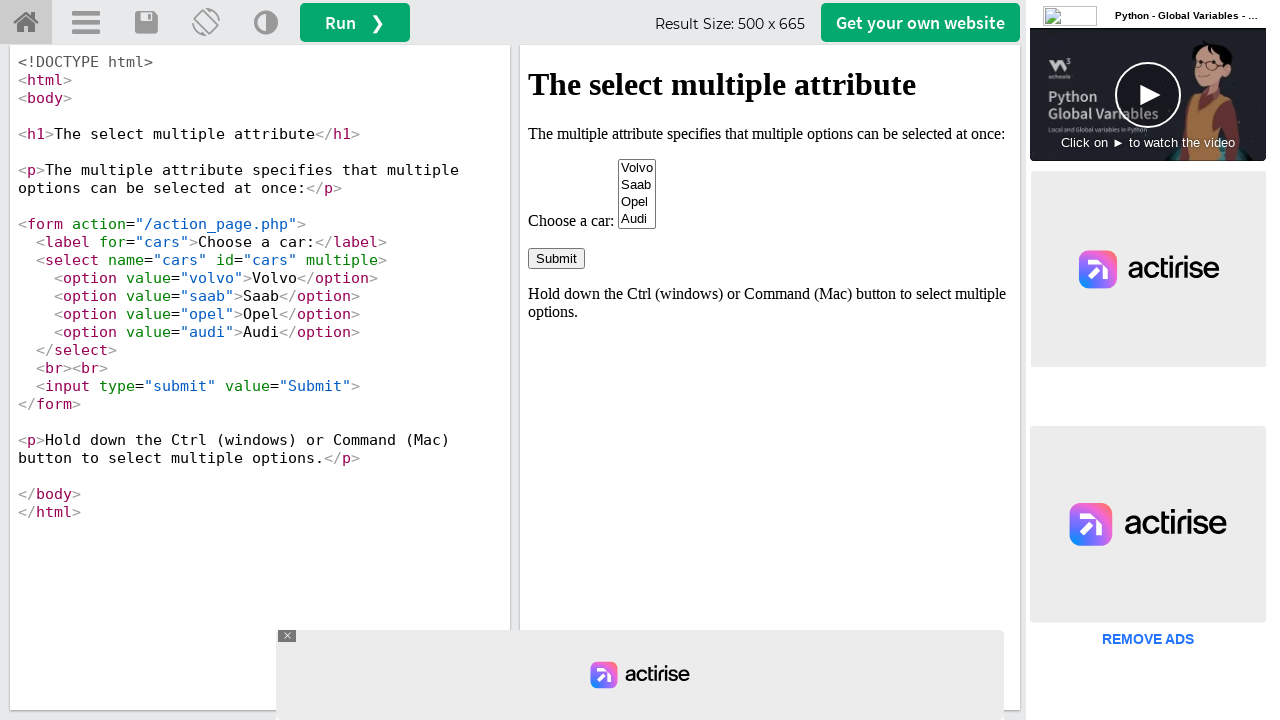

Located iframe with ID 'iframeResult'
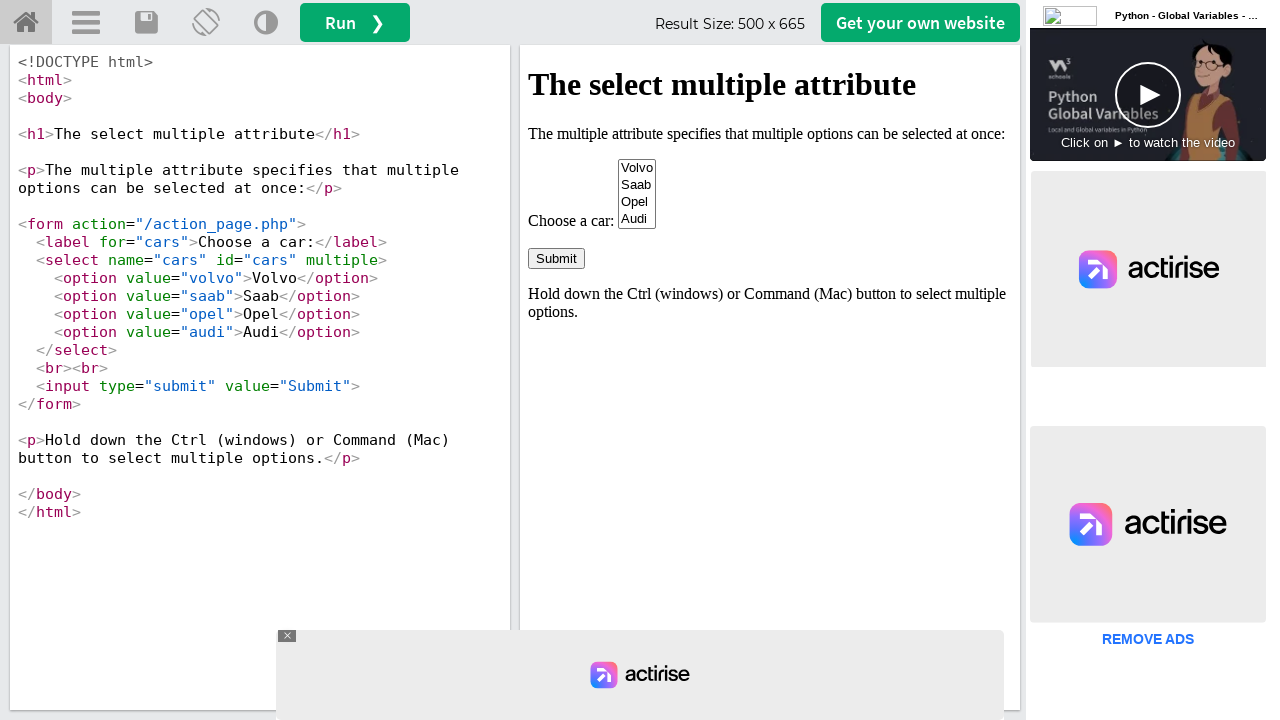

Selected Volvo (index 0) from multi-select dropdown on #iframeResult >> internal:control=enter-frame >> select[name='cars']
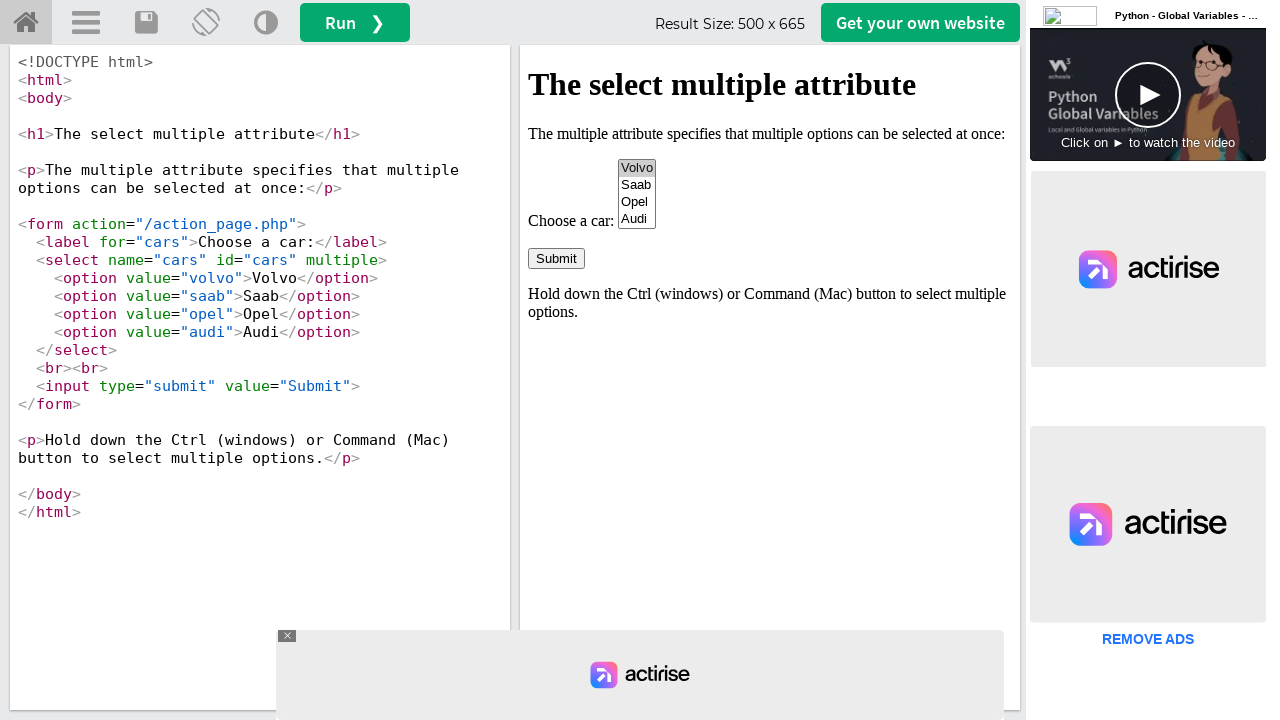

Selected Opel (by value) from multi-select dropdown on #iframeResult >> internal:control=enter-frame >> select[name='cars']
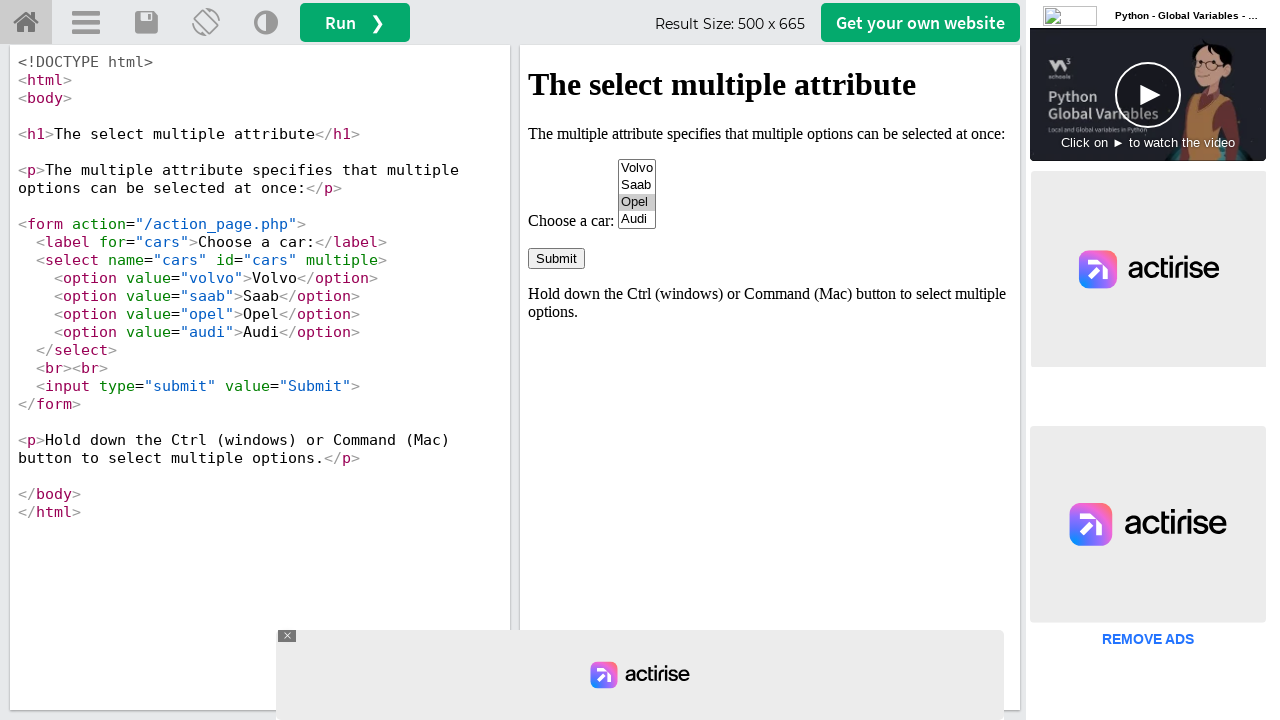

Selected Audi (by visible text) from multi-select dropdown on #iframeResult >> internal:control=enter-frame >> select[name='cars']
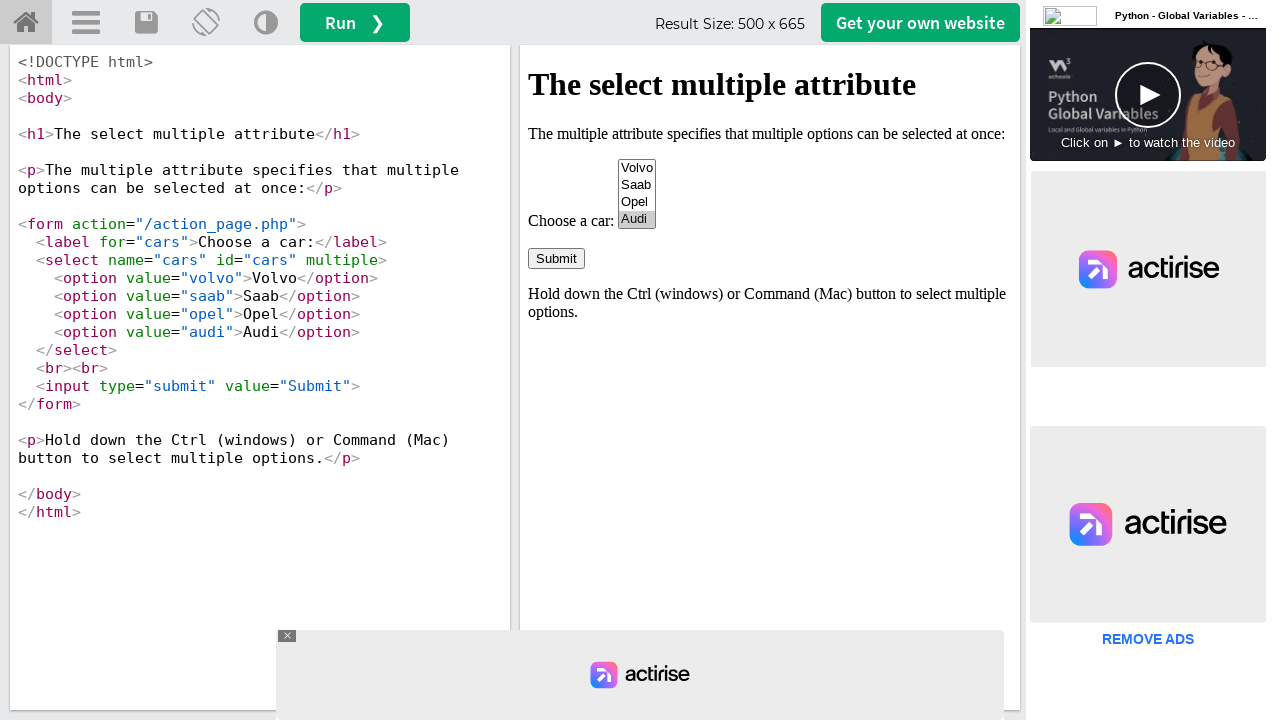

Waited 3 seconds for UI to stabilize
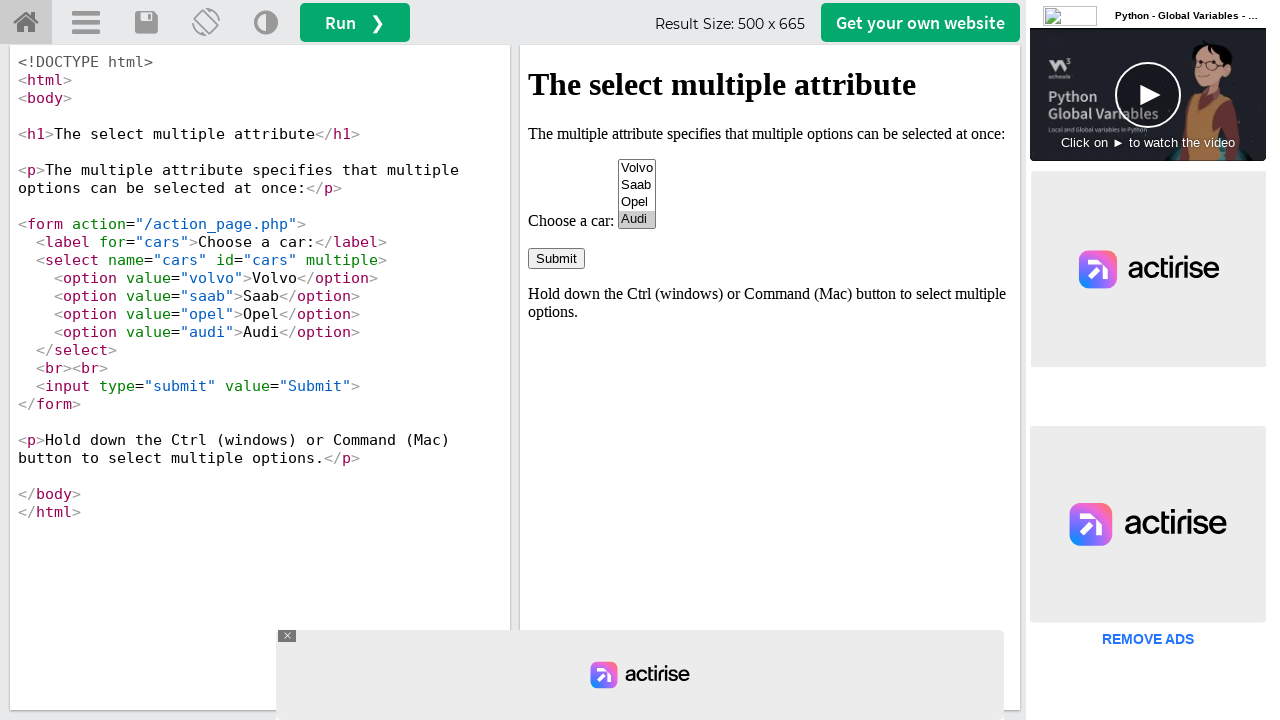

Deselected Volvo by setting only Opel and Audi as selected options on #iframeResult >> internal:control=enter-frame >> select[name='cars']
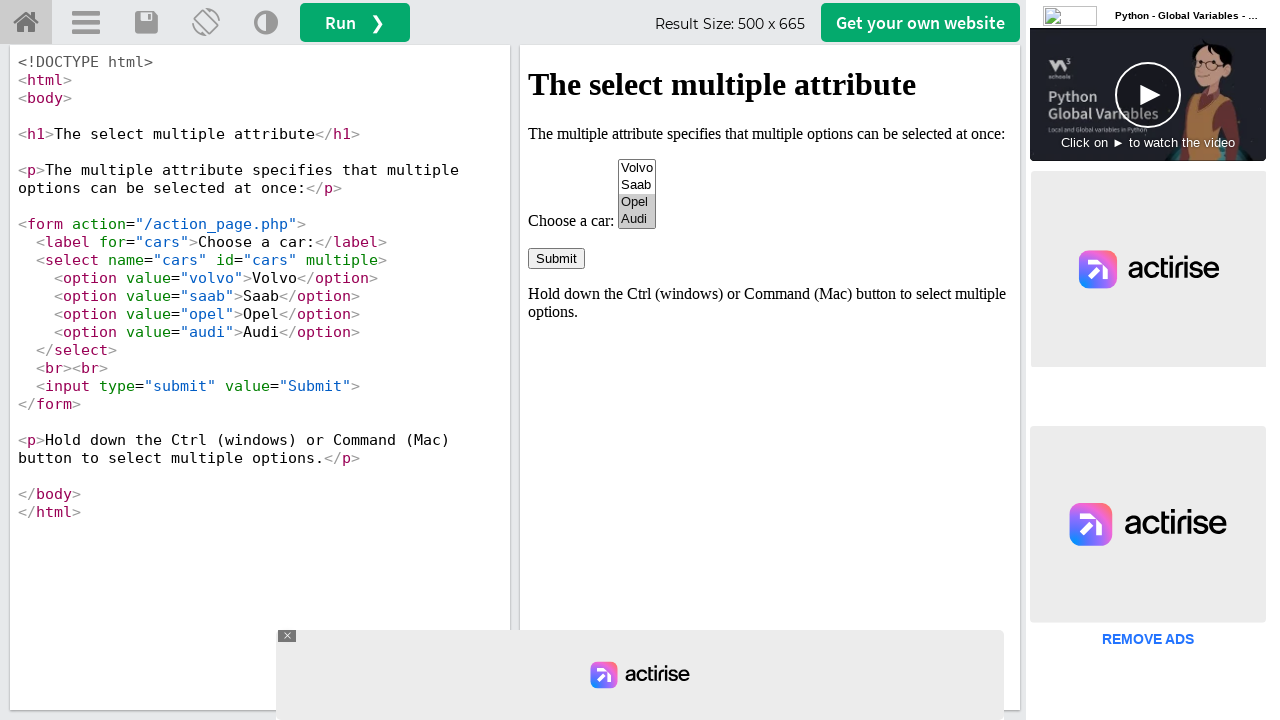

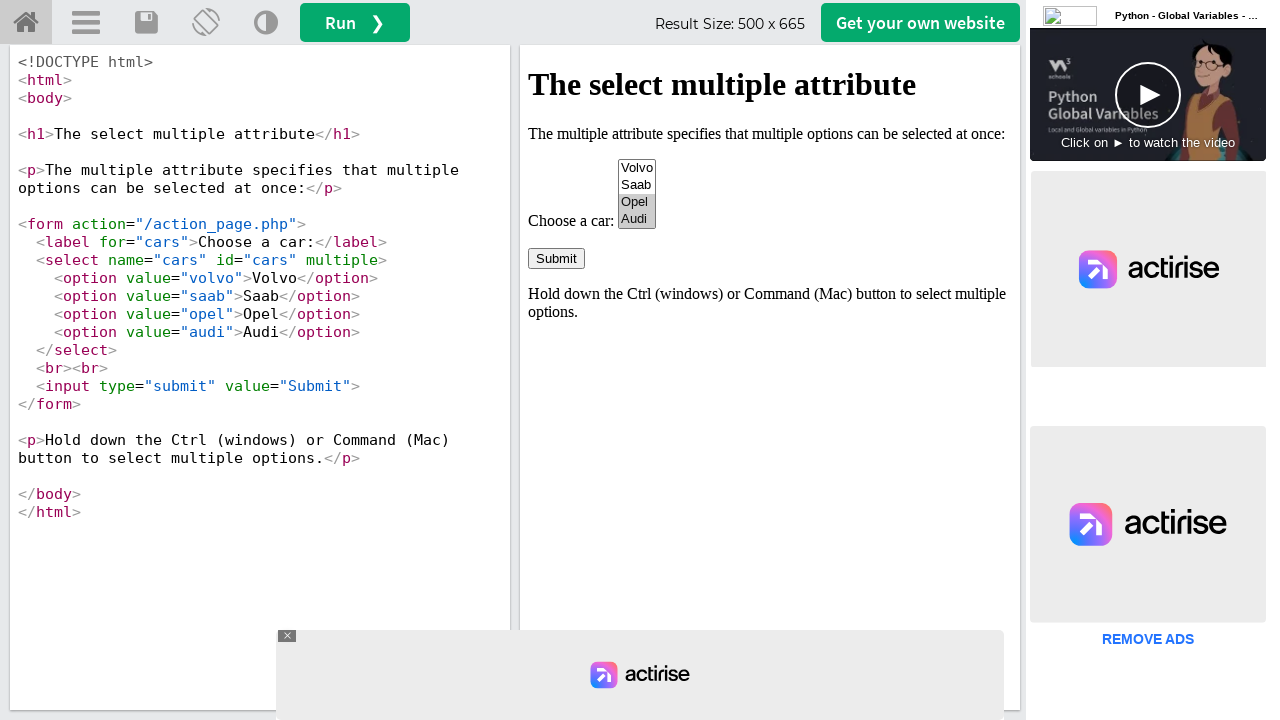